Tests the registration form by filling out first name, last name, email, password, gender selection, present address, permanent address, and pincode fields.

Starting URL: https://grotechminds.com/registration/

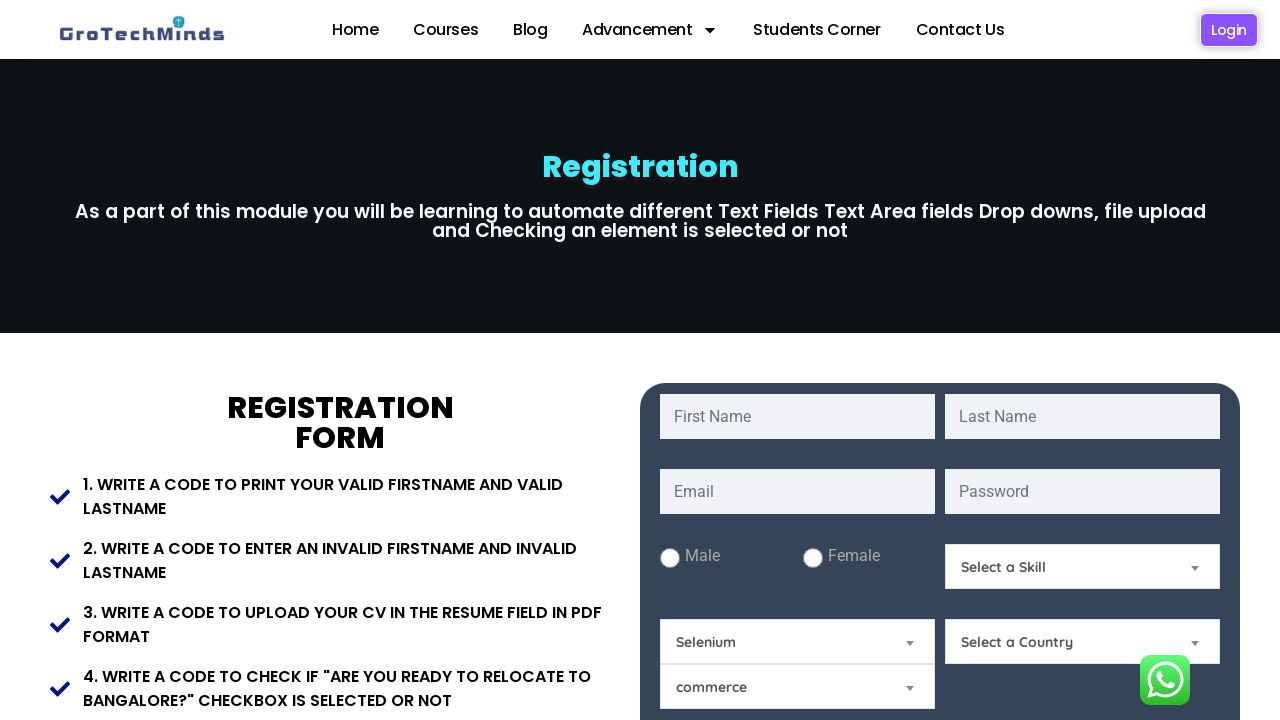

Filled first name field with 'Priya' on #fname
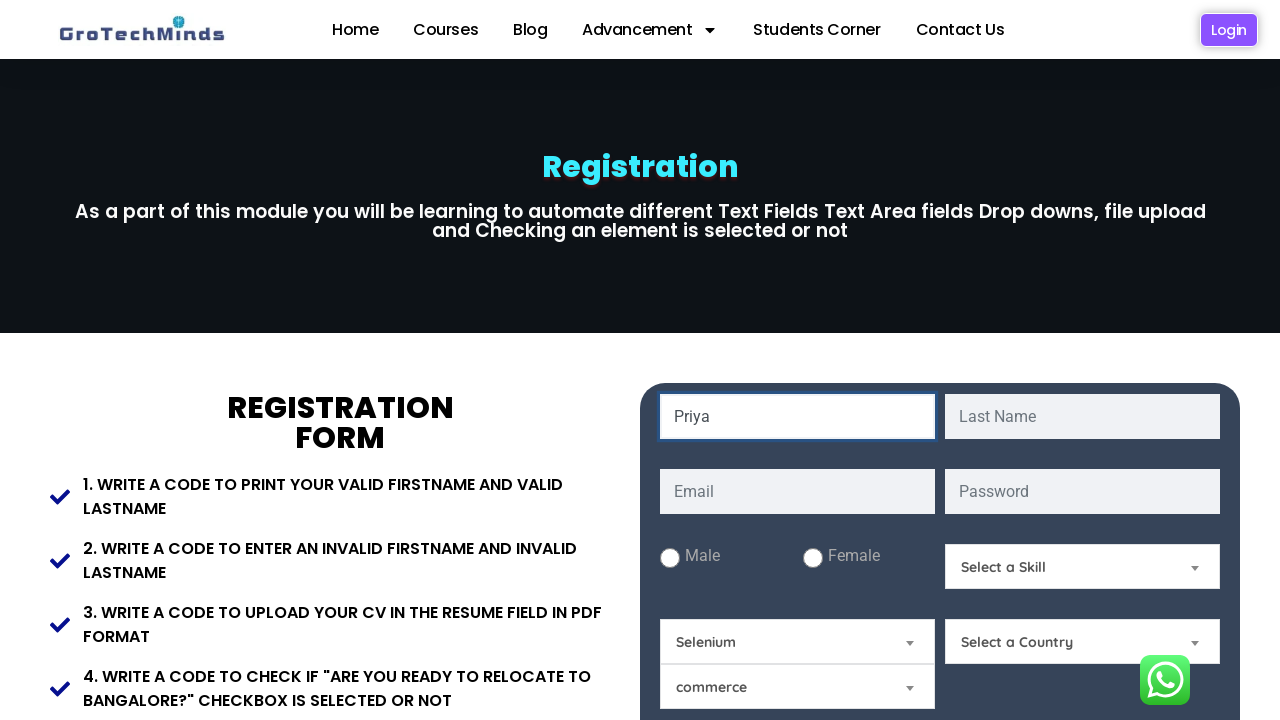

Filled last name field with 'Sharma' on #lname
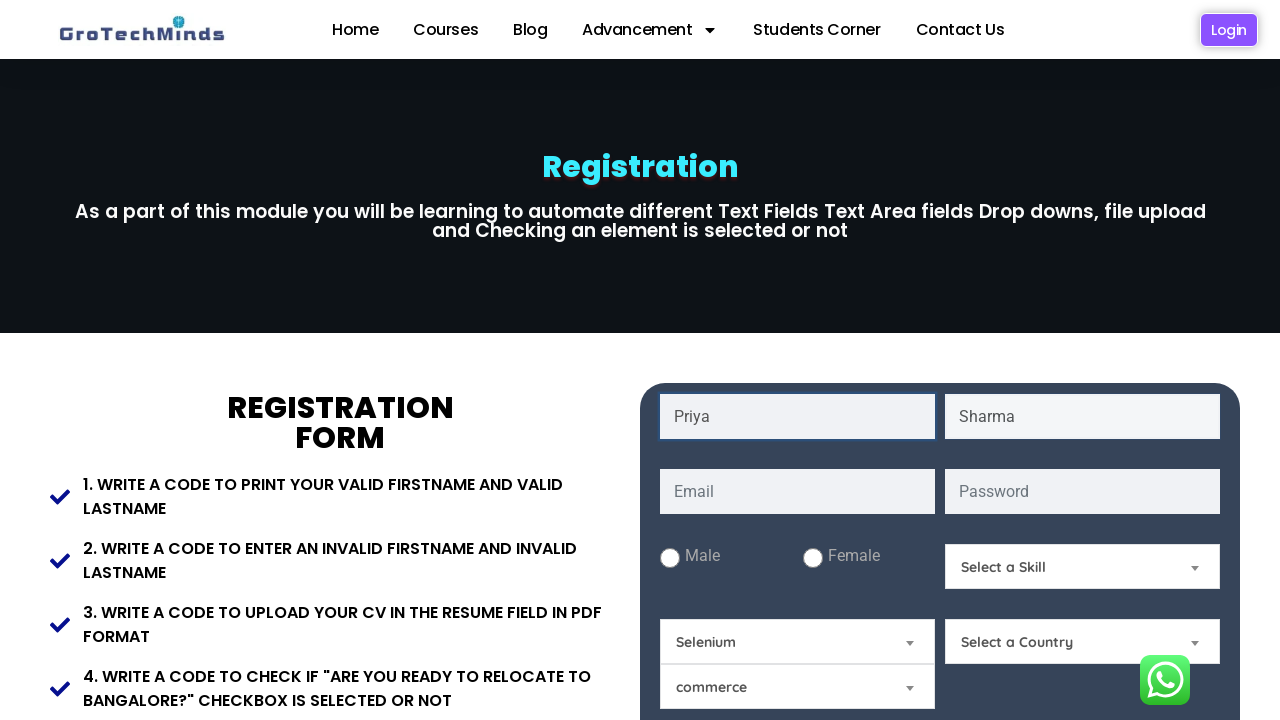

Filled email field with 'priya.sharma2024@gmail.com' on #email
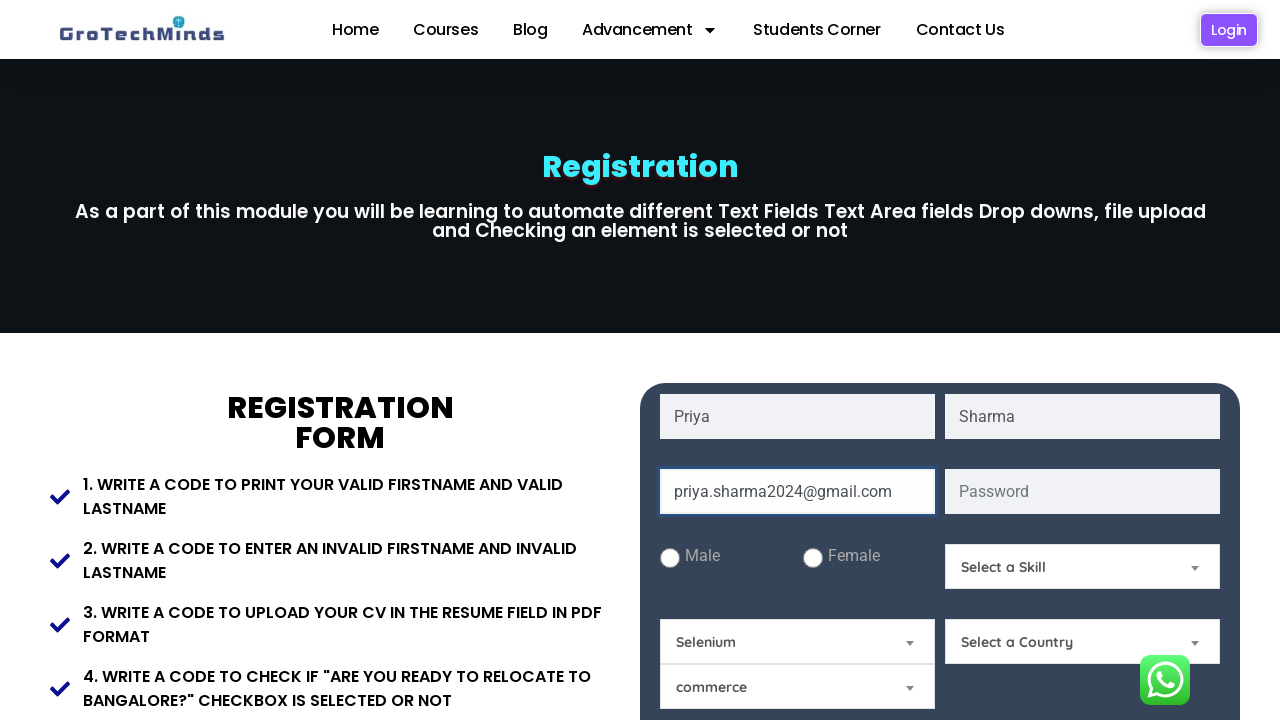

Filled password field with 'SecurePass456' on input[name='password']
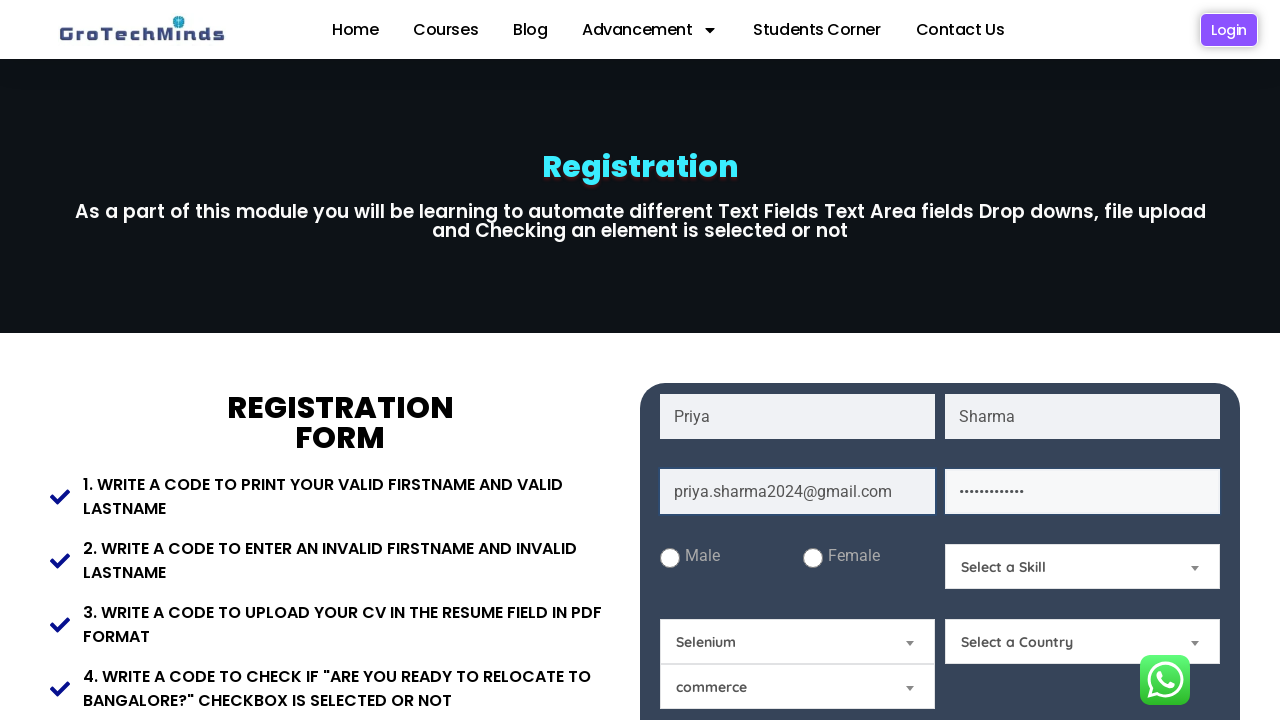

Selected Female gender option at (812, 558) on #Female
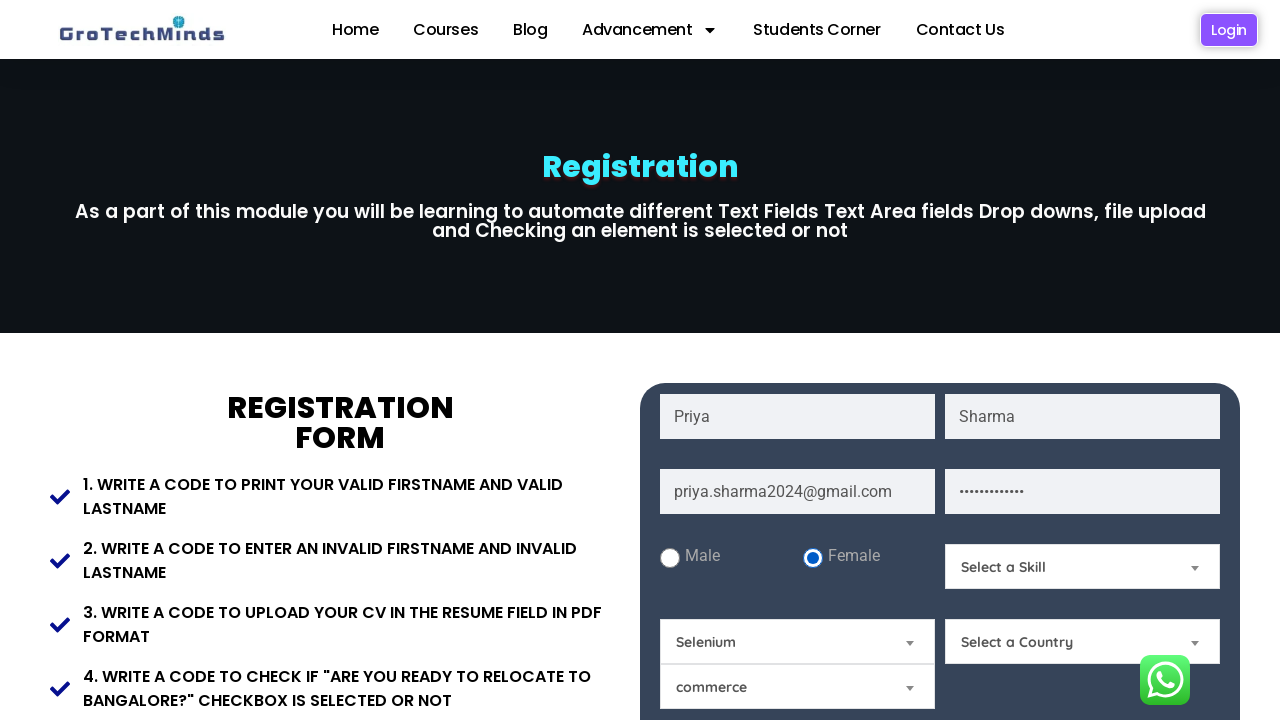

Filled present address field with 'Bangalore, Karnataka' on #Present-Address
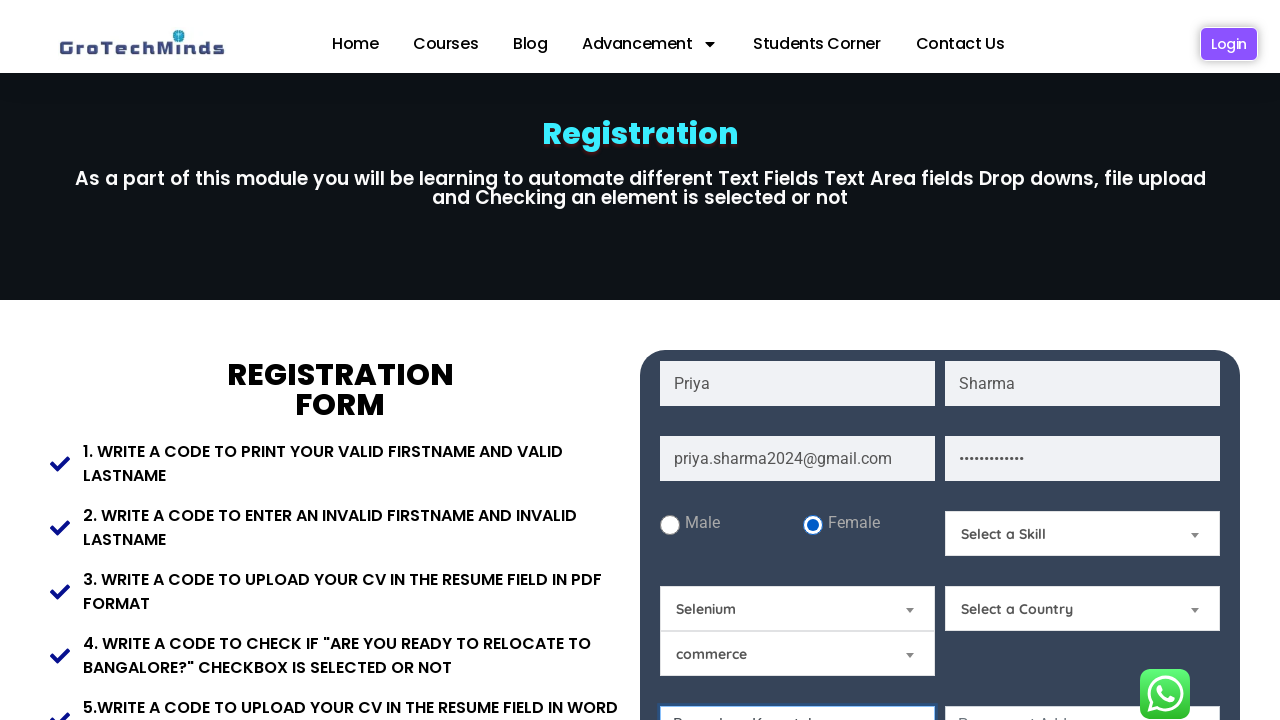

Filled permanent address field with 'Chennai' on textarea[name='Permanent-Address']
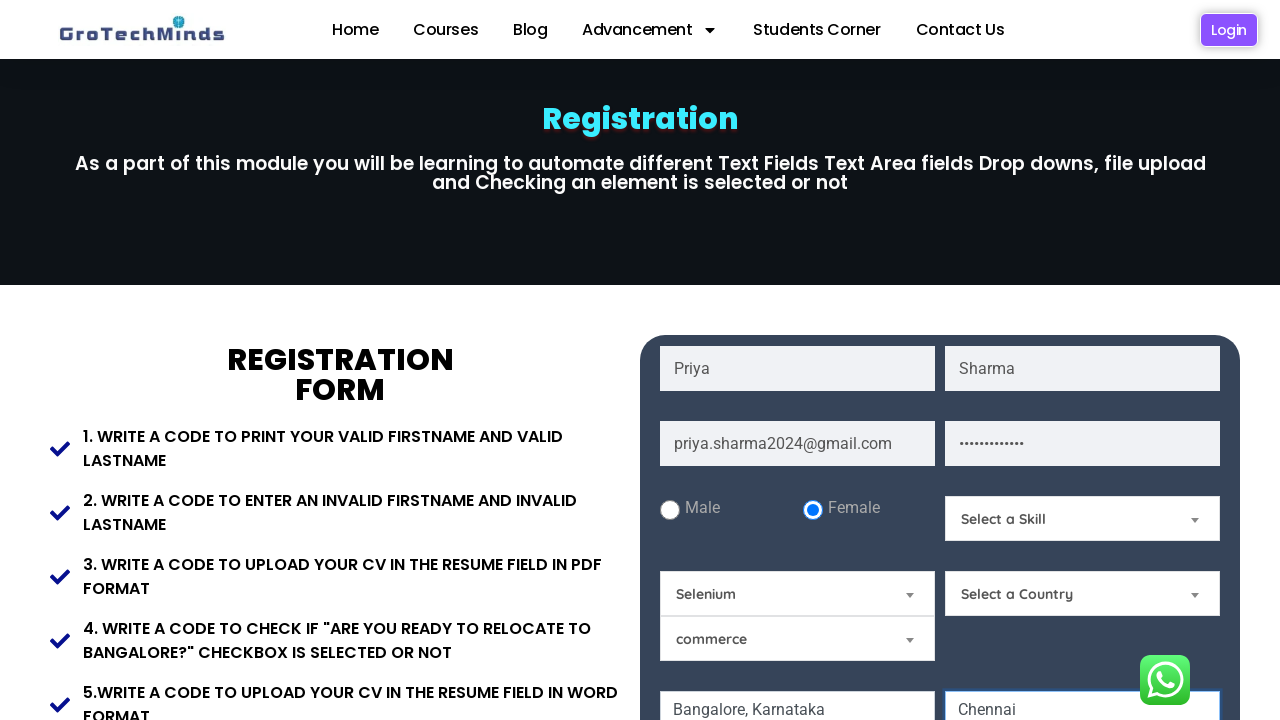

Filled pincode field with '560001' on #Pincode
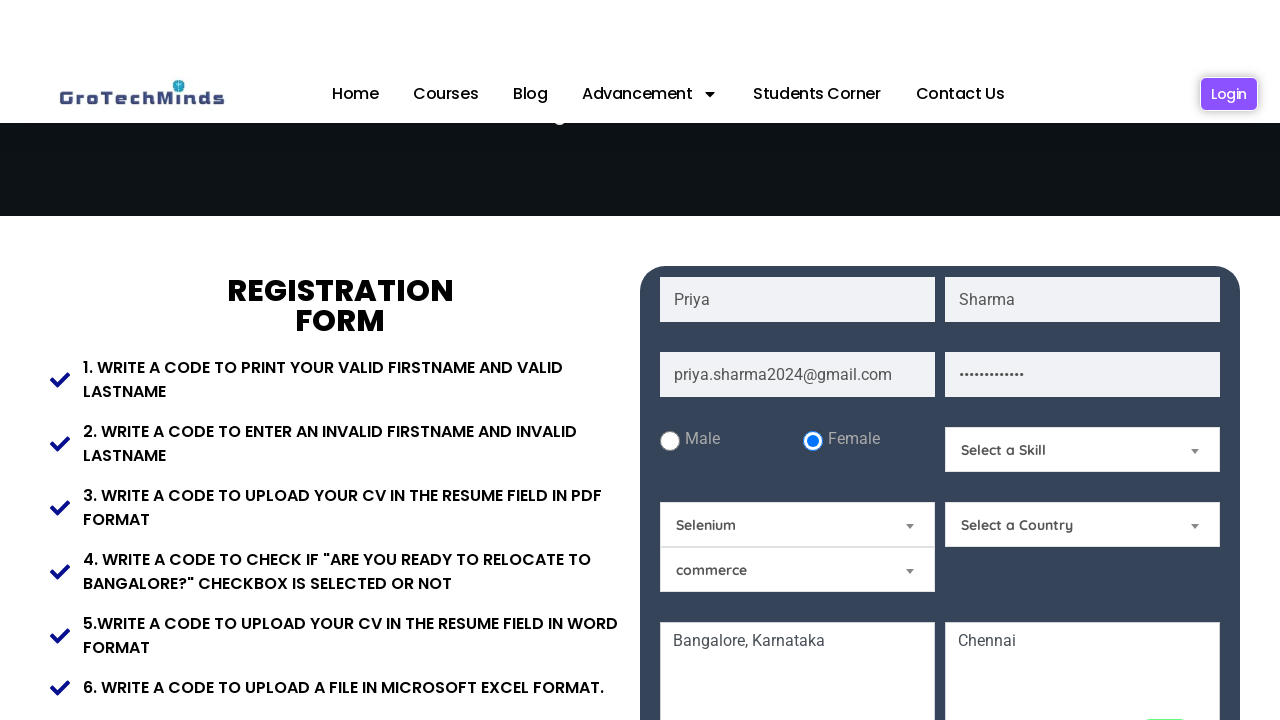

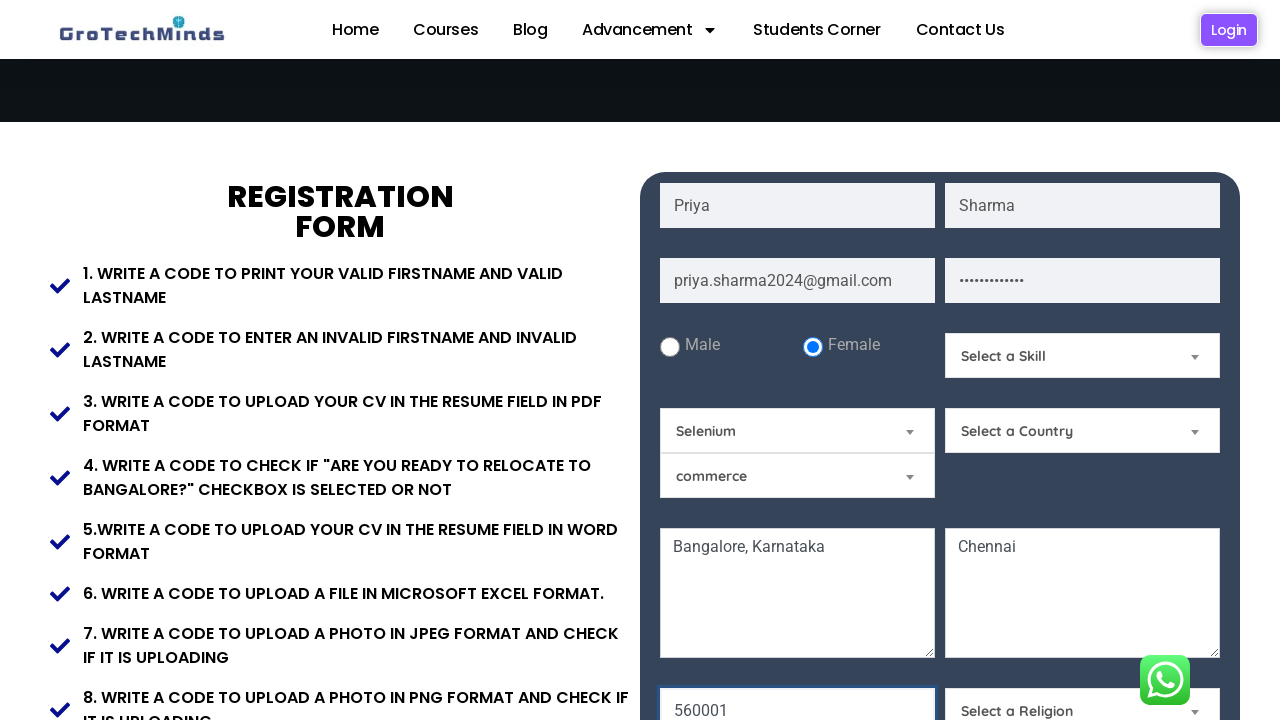